Clicks the More link on homepage and verifies next 30 articles are shown (articles 31-60)

Starting URL: https://news.ycombinator.com

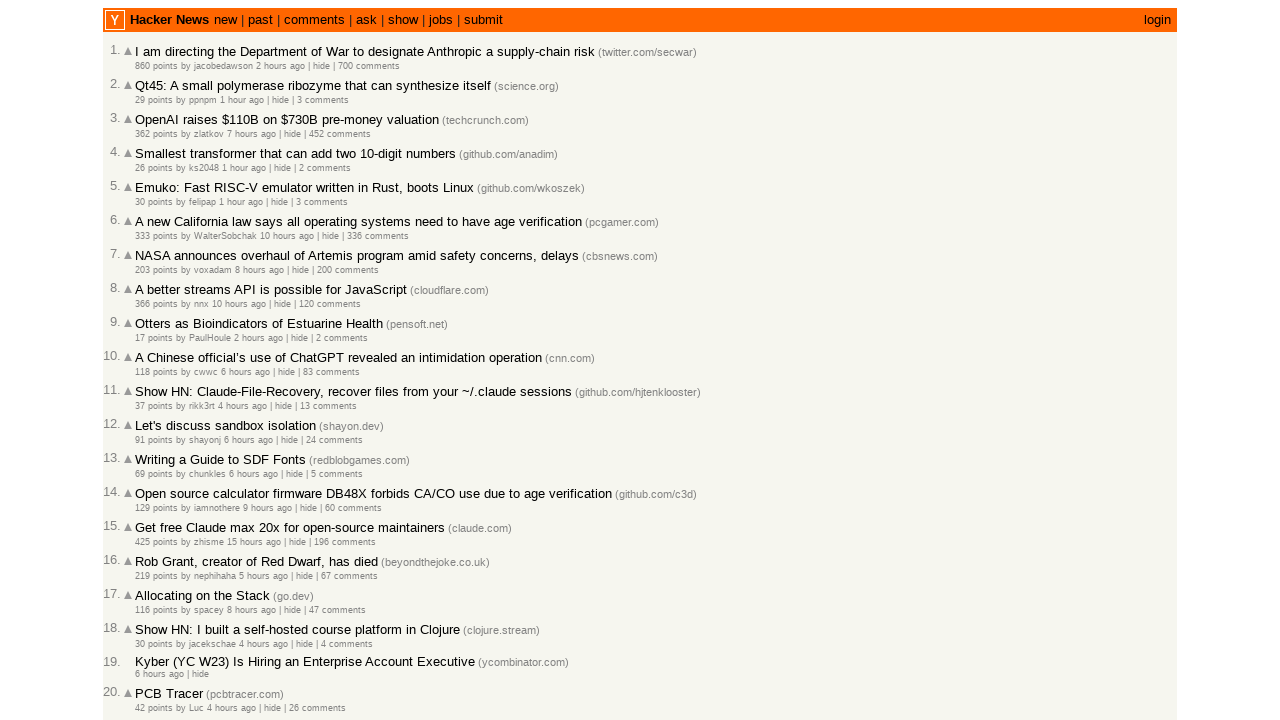

Clicked the More link on homepage at (149, 616) on a.morelink
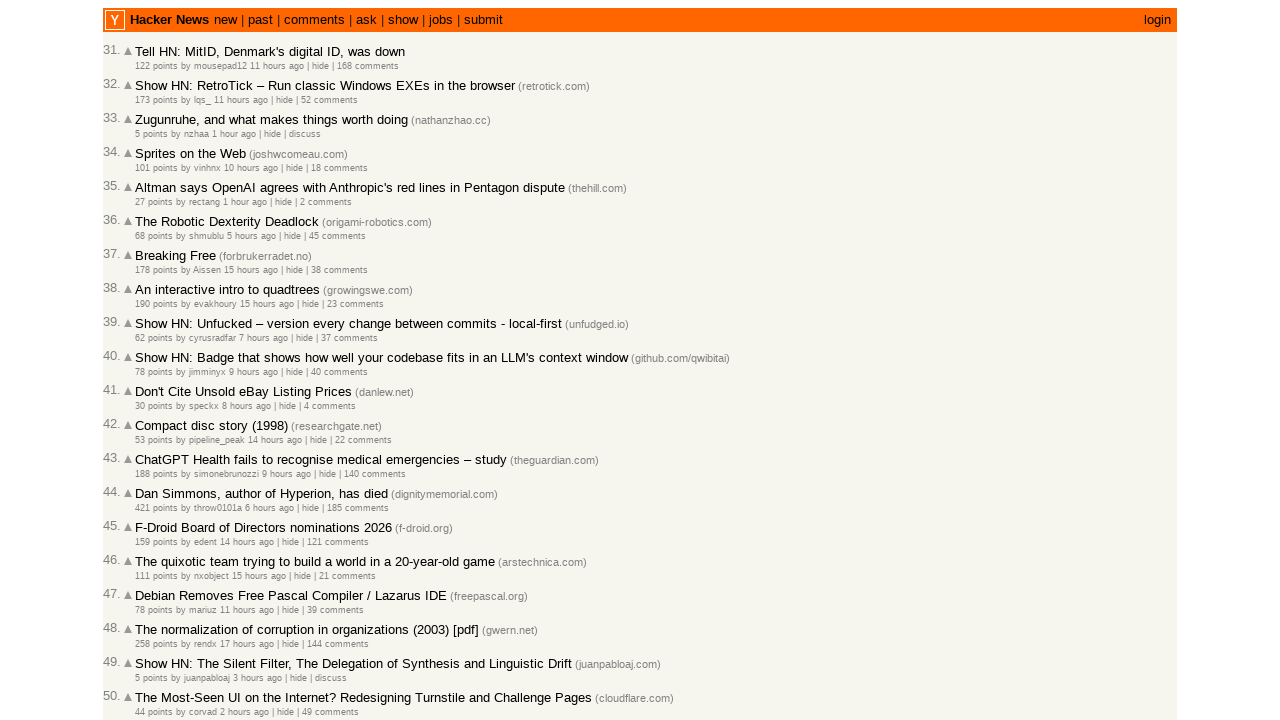

Waited for next batch of articles to load
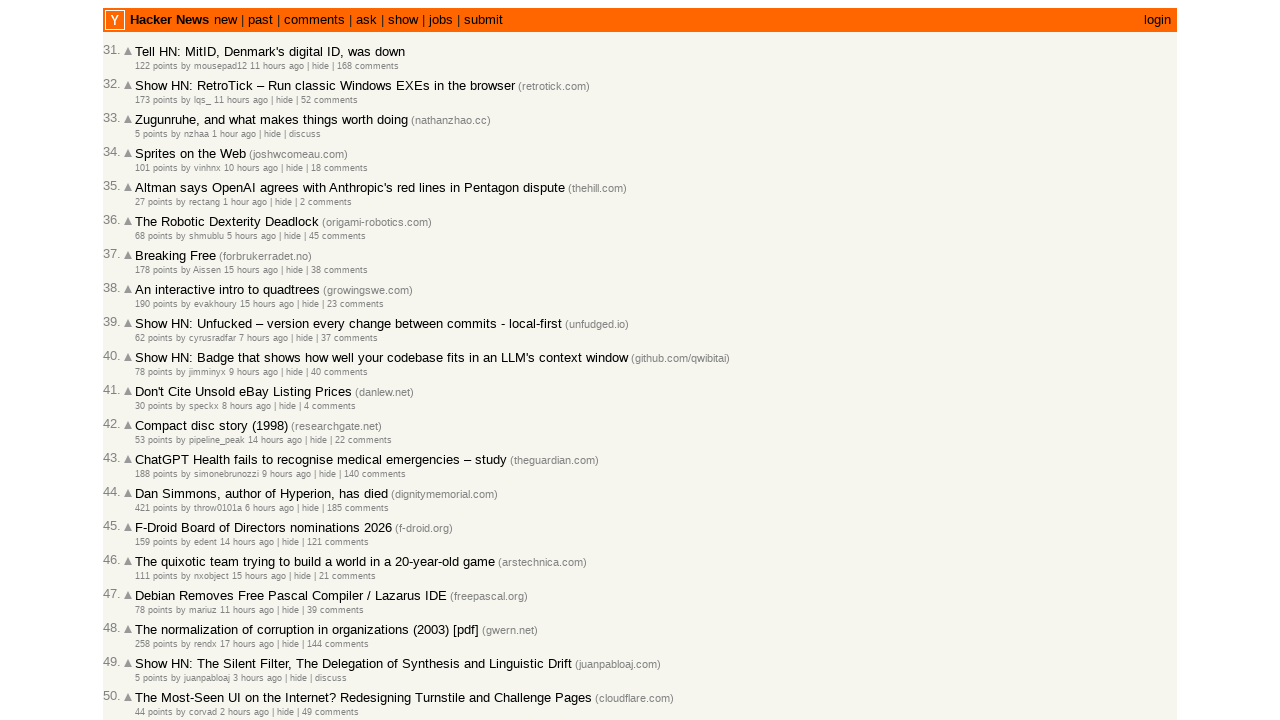

Retrieved rank of first article on new page
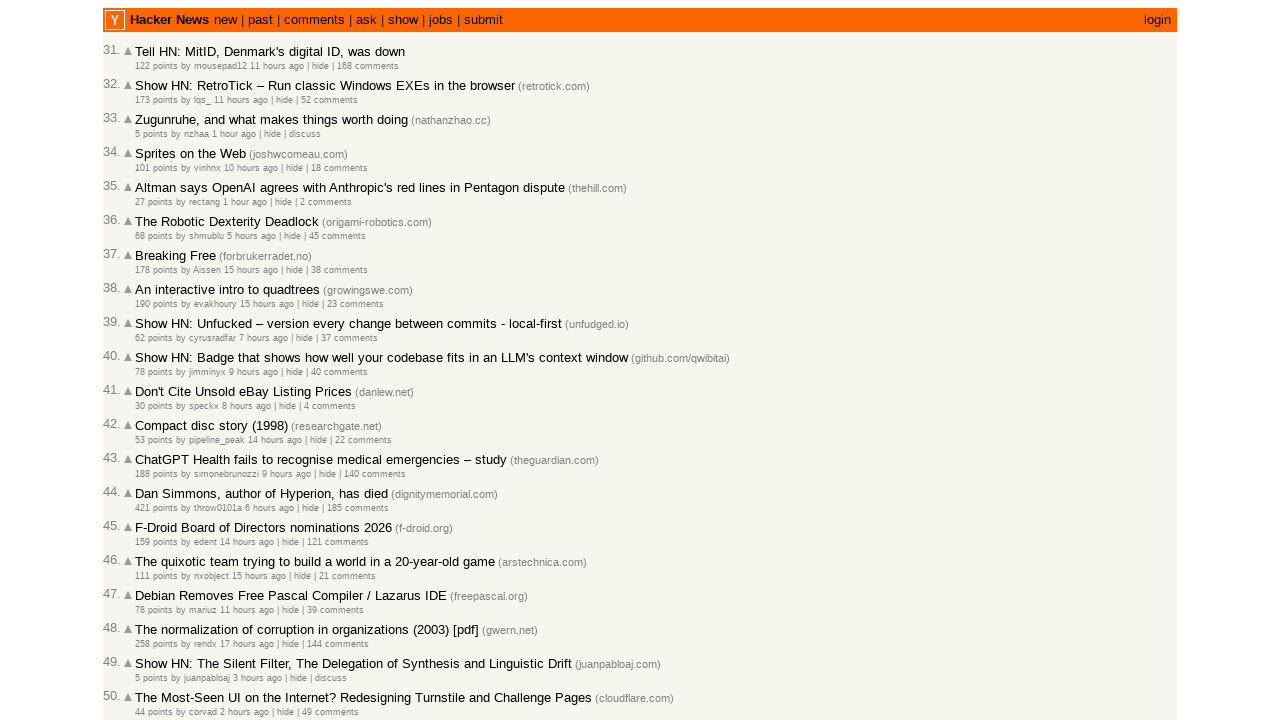

Verified first article is #31 (articles 31-60 now shown)
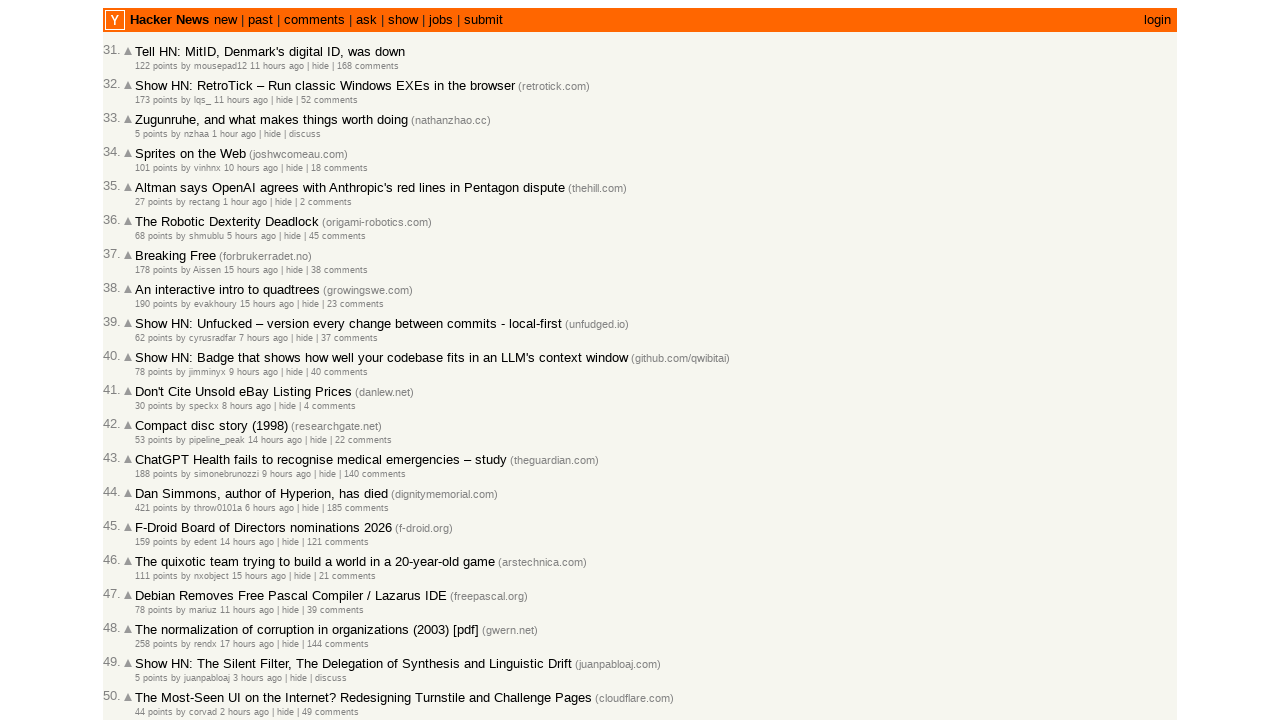

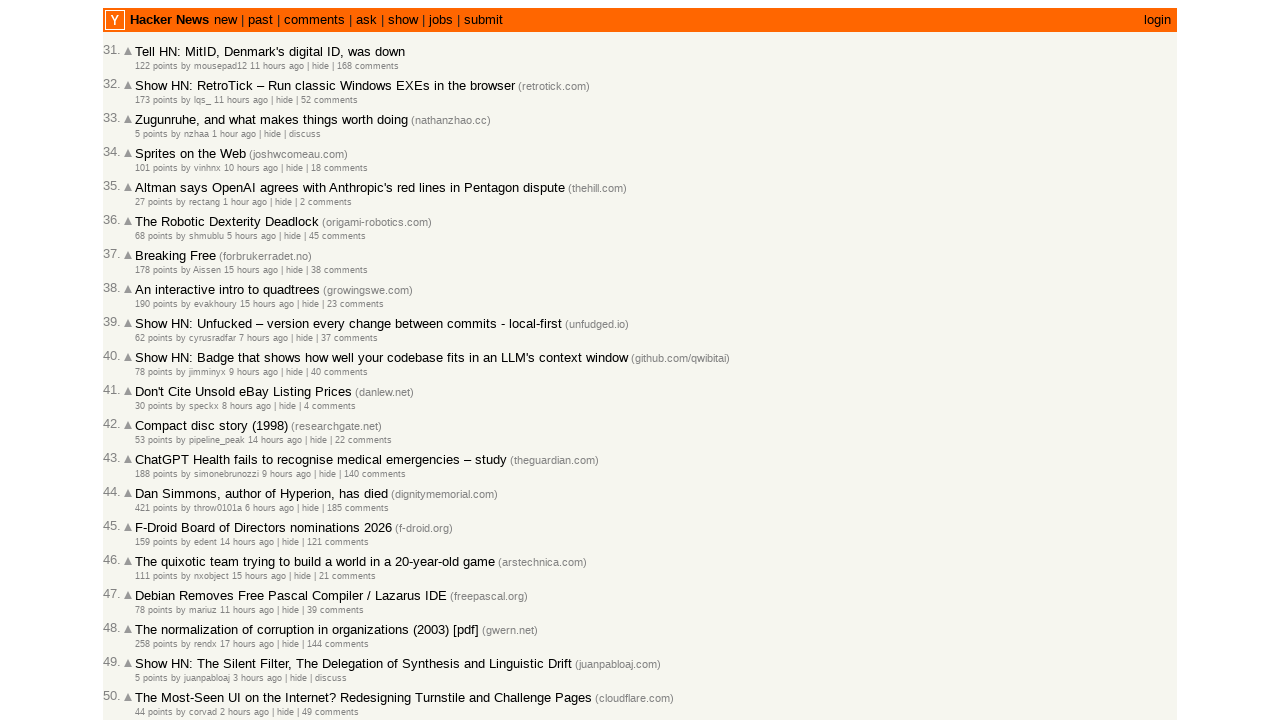